Clicks a button to trigger a prompt alert and handles the alert dialog

Starting URL: https://demoqa.com/alerts

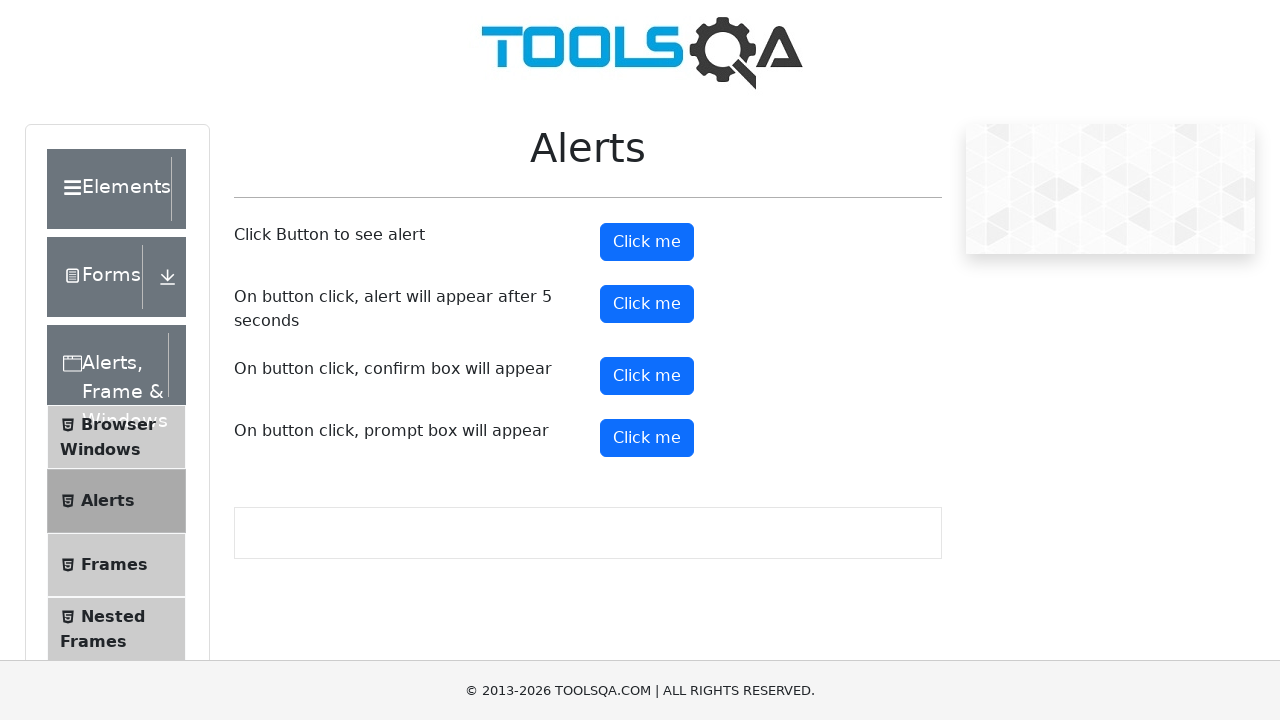

Clicked the prompt button to trigger alert dialog at (647, 438) on #promtButton
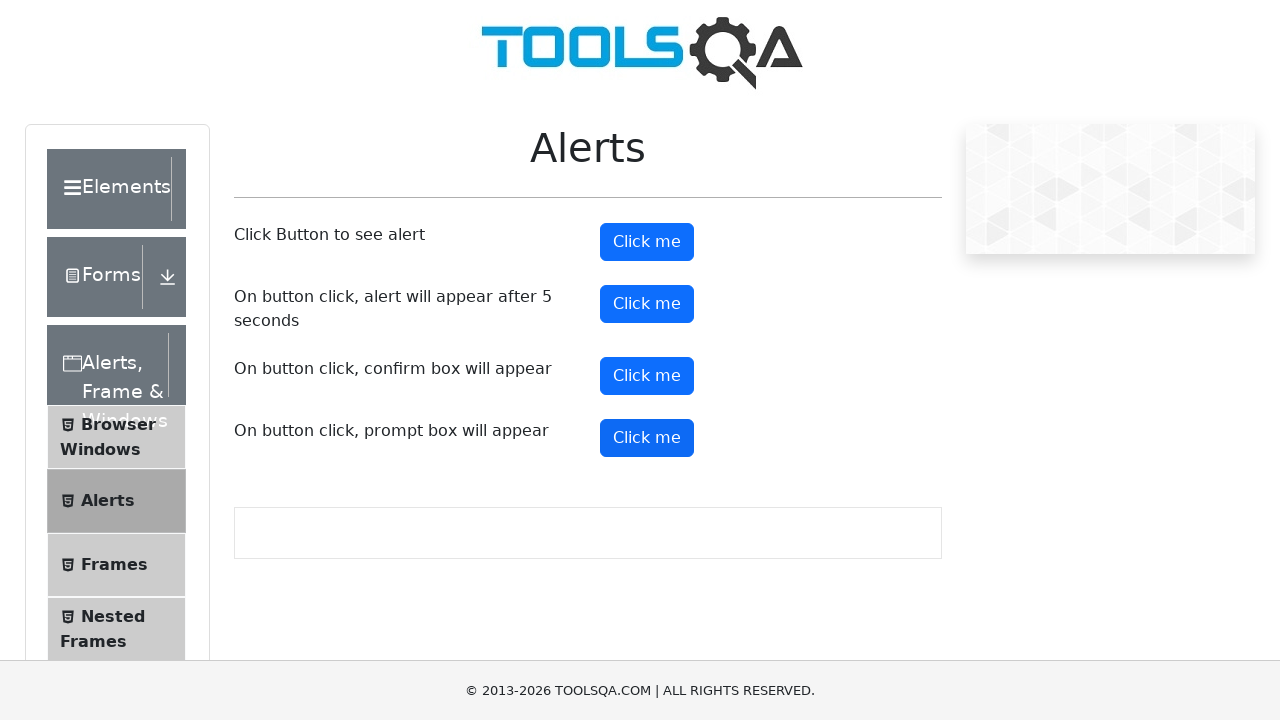

Set up dialog handler to accept the alert
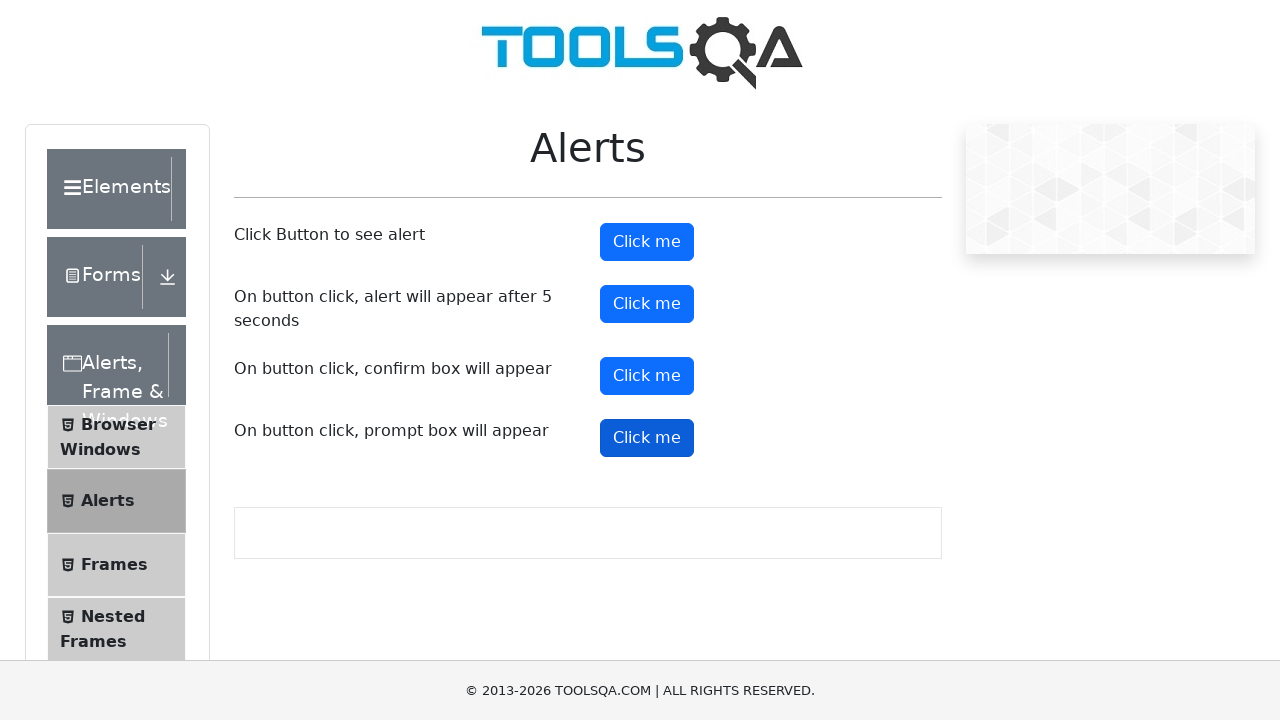

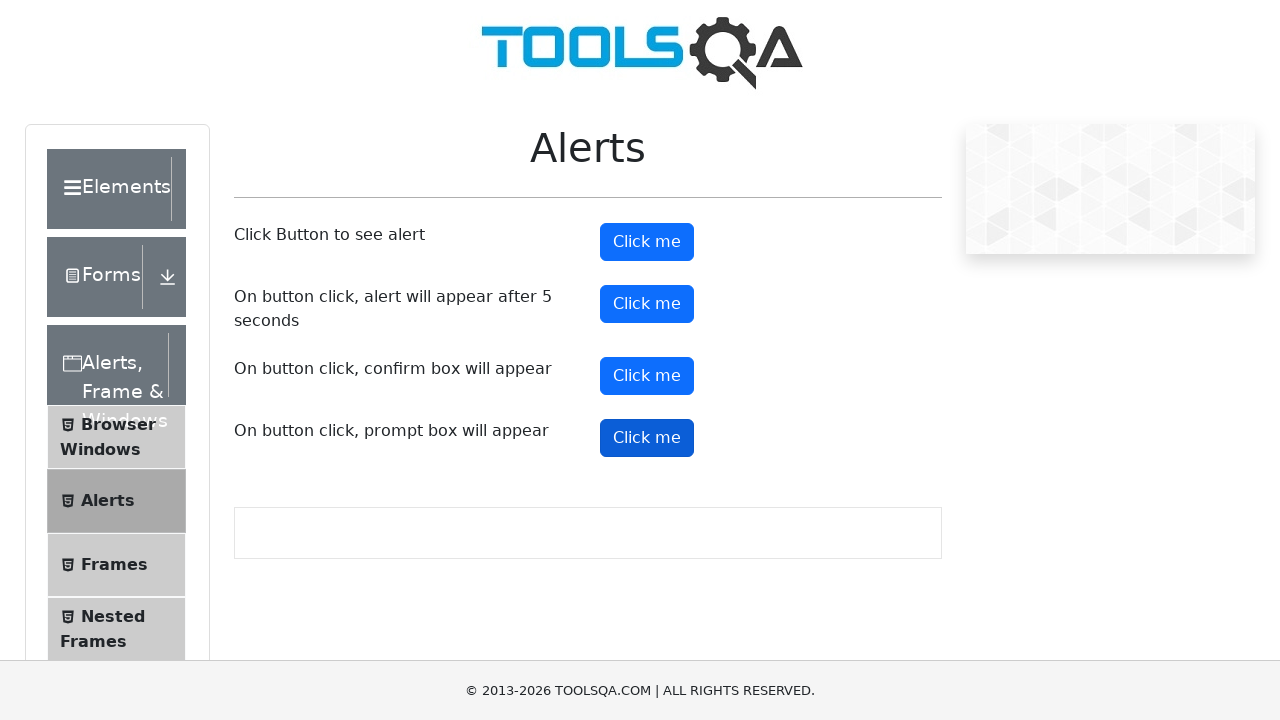